Searches for "ca" and clicks the ADD TO CART button on the third product

Starting URL: https://rahulshettyacademy.com/seleniumPractise

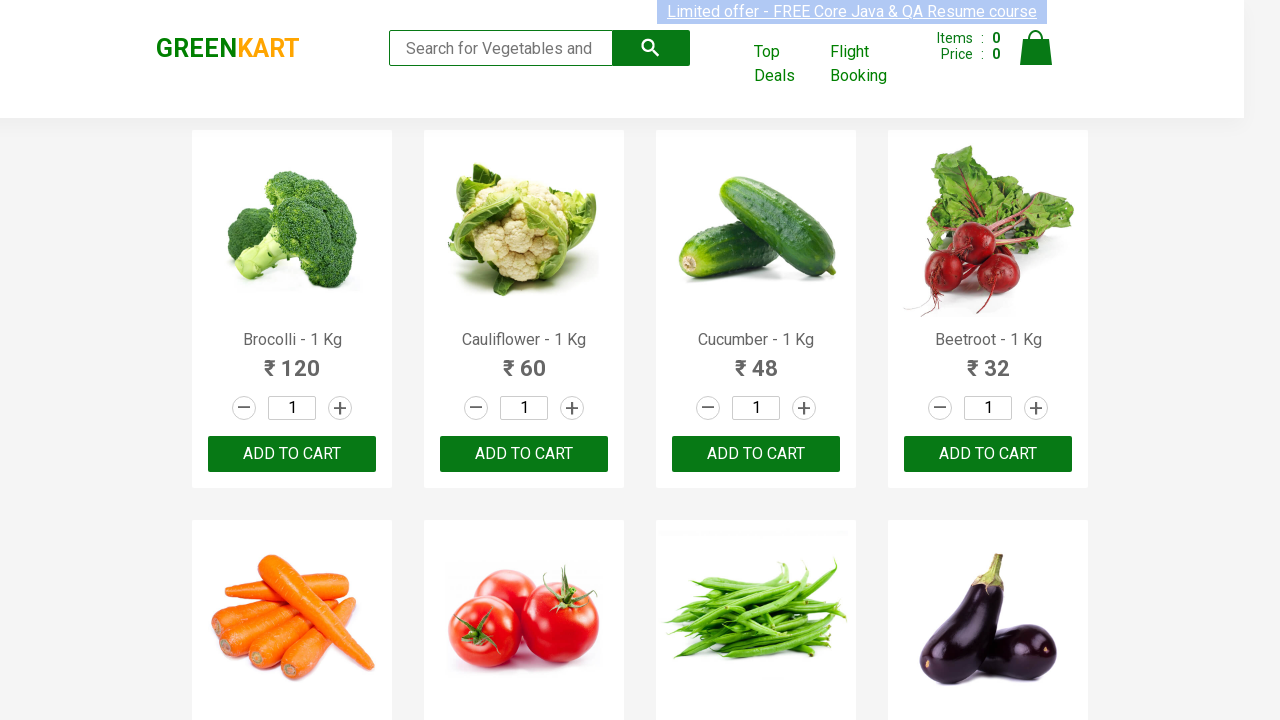

Filled search field with 'ca' on .search-keyword
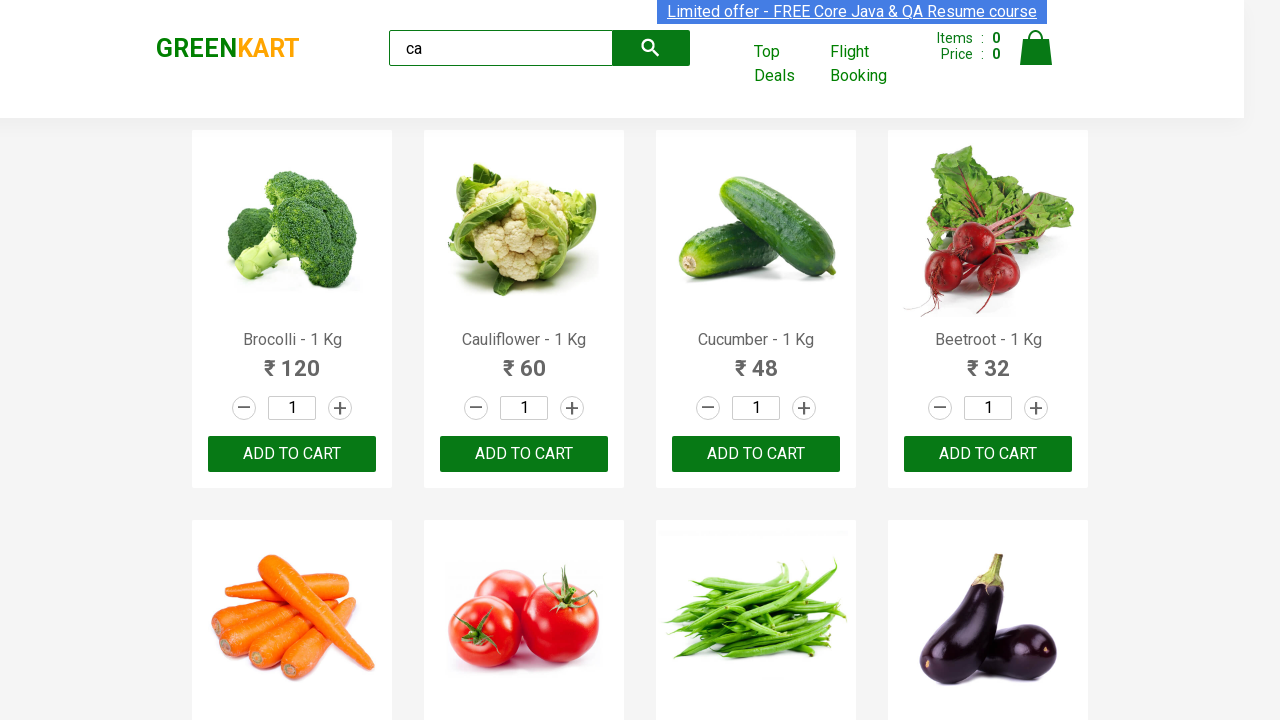

Waited 500ms for products to update
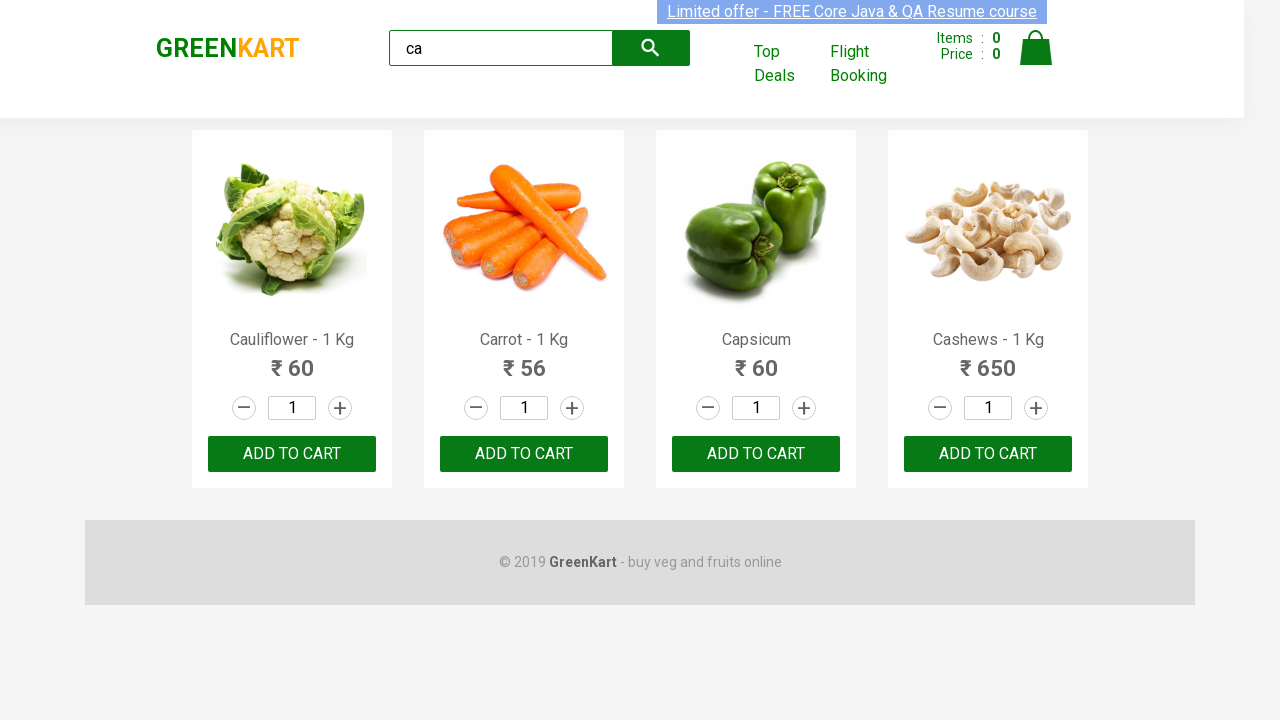

Clicked ADD TO CART button on the third product at (756, 454) on div.products-wrapper div.product >> nth=2 >> text=ADD TO CART
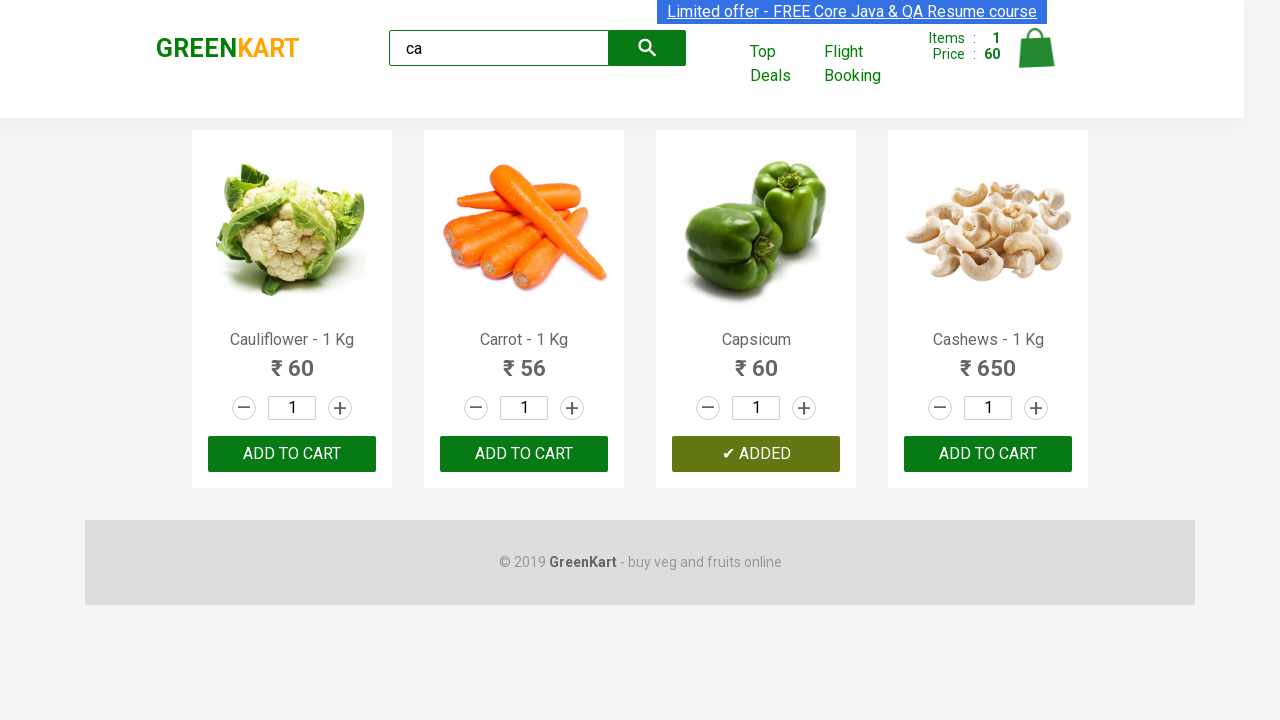

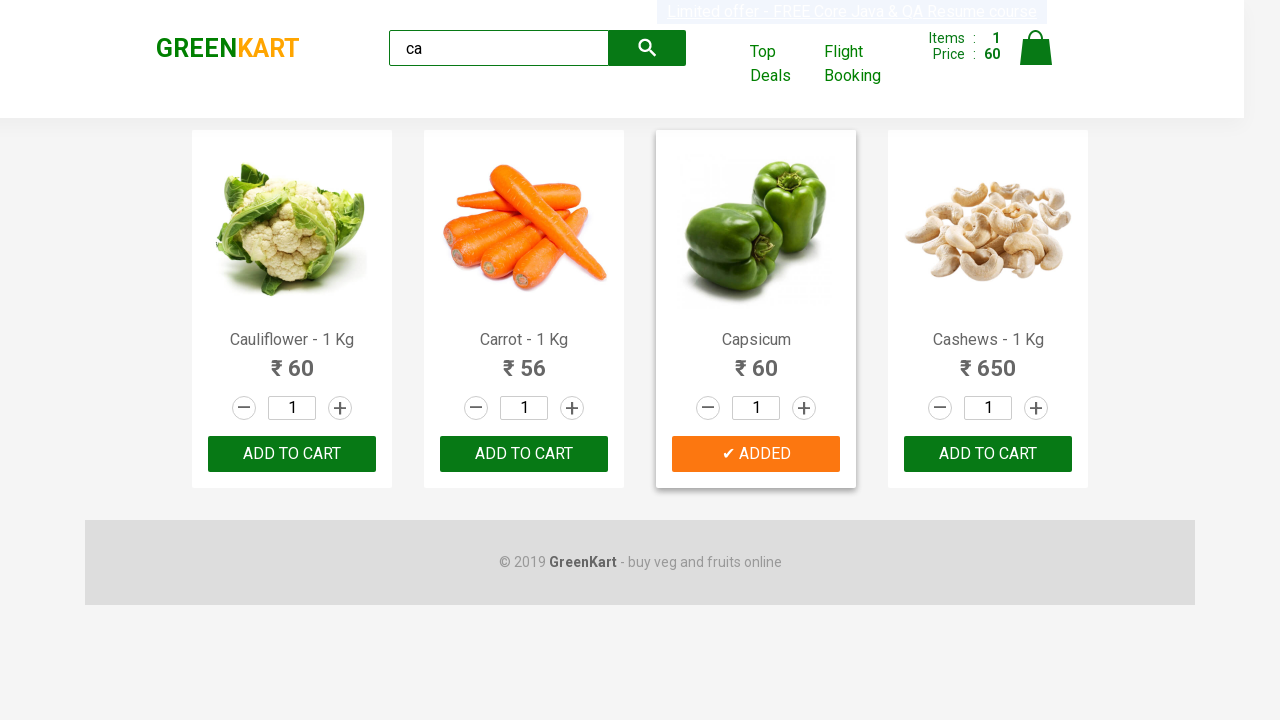